Tests that submitting the default Lorem Ipsum generator settings produces the expected standard Lorem Ipsum text

Starting URL: https://www.lipsum.com/

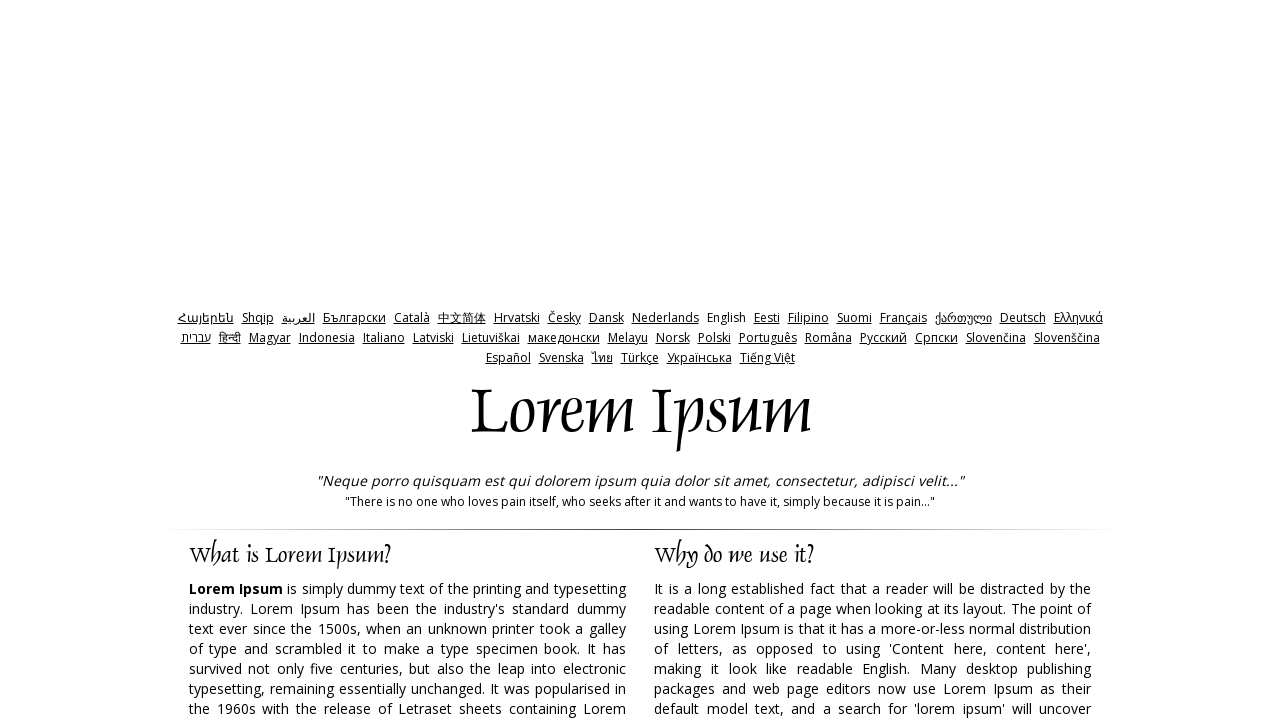

Clicked submit button to generate Lorem Ipsum with default settings at (958, 361) on input[type='submit']
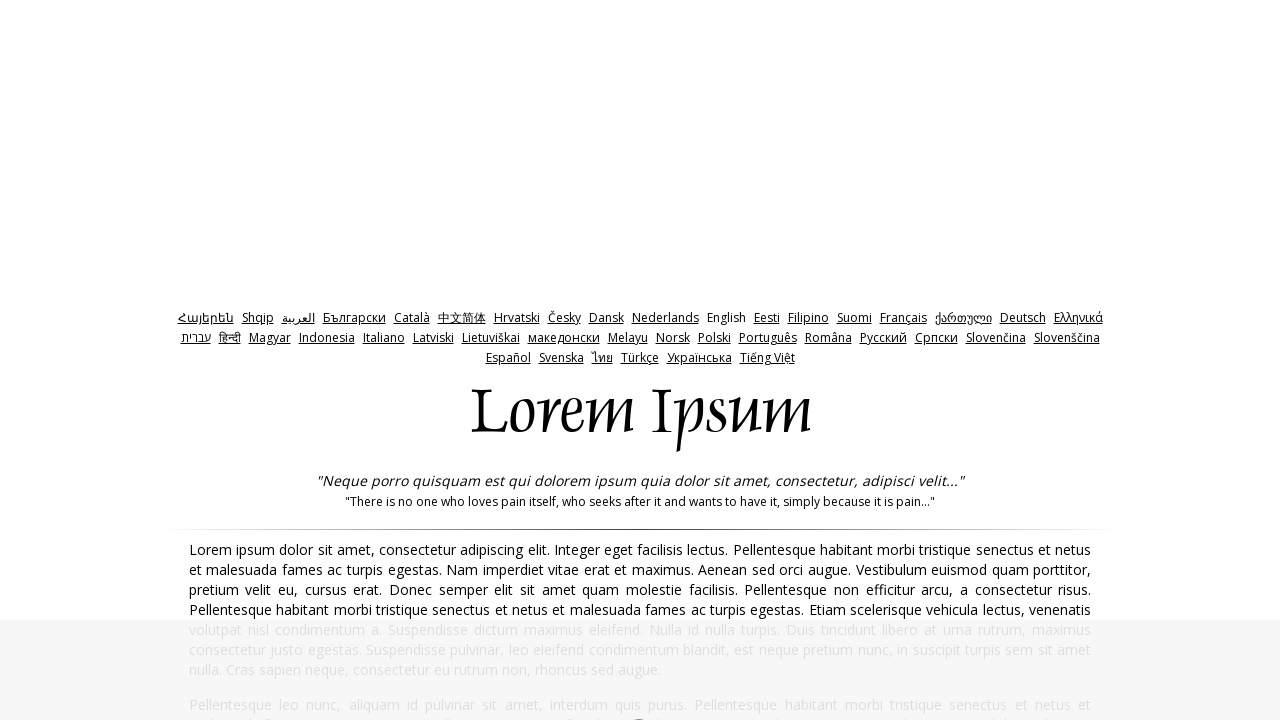

Lorem Ipsum text generated and displayed
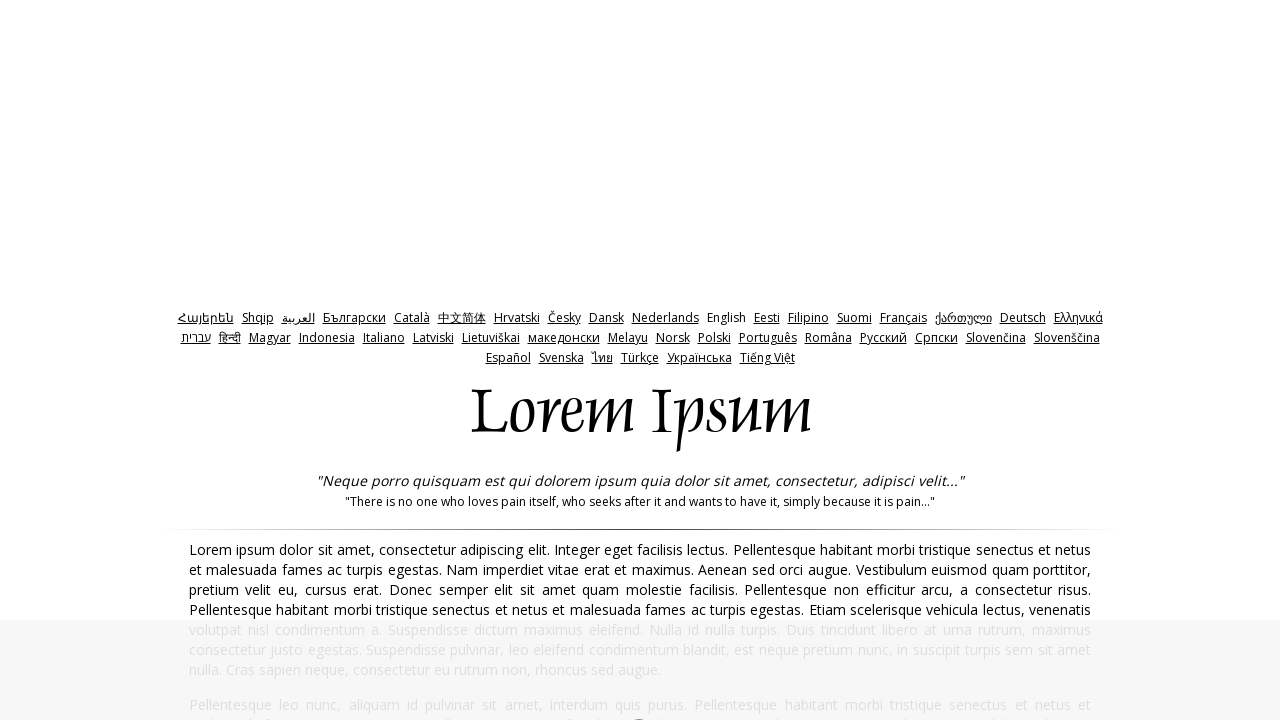

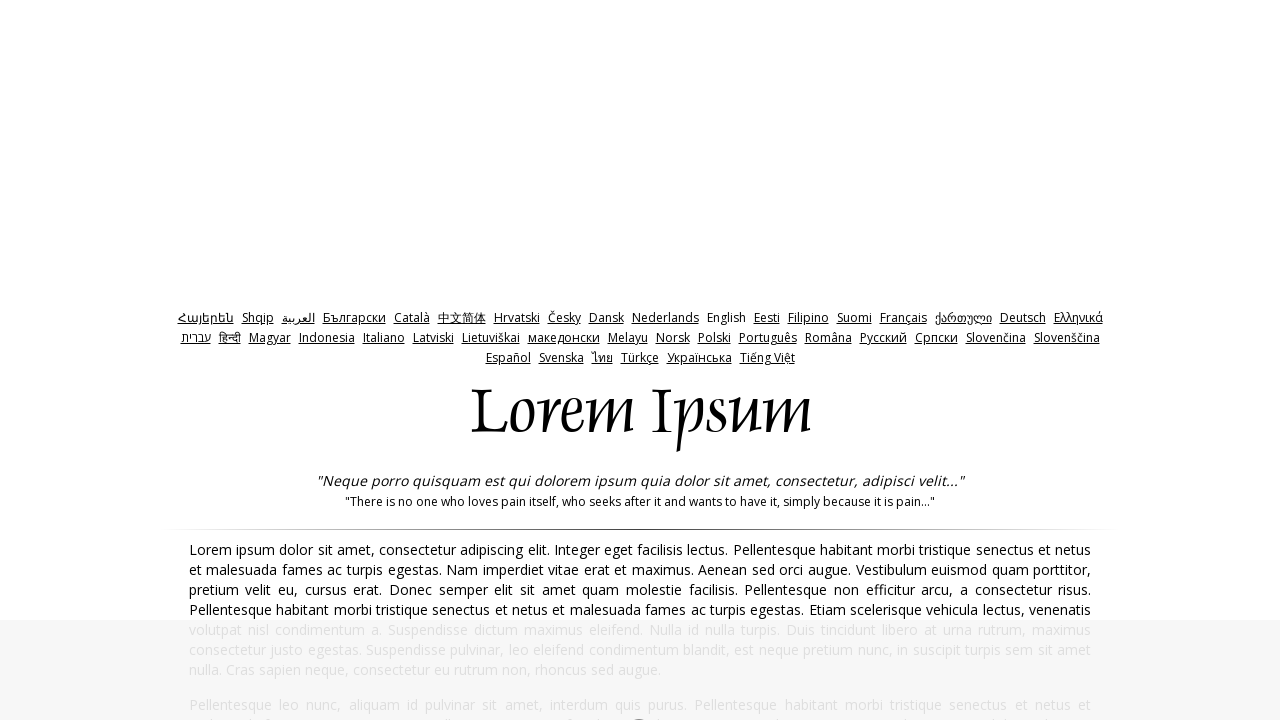